Navigates to DemoQA text box page, validates if an image is displayed, and conditionally clicks on a menu item

Starting URL: https://demoqa.com/text-box

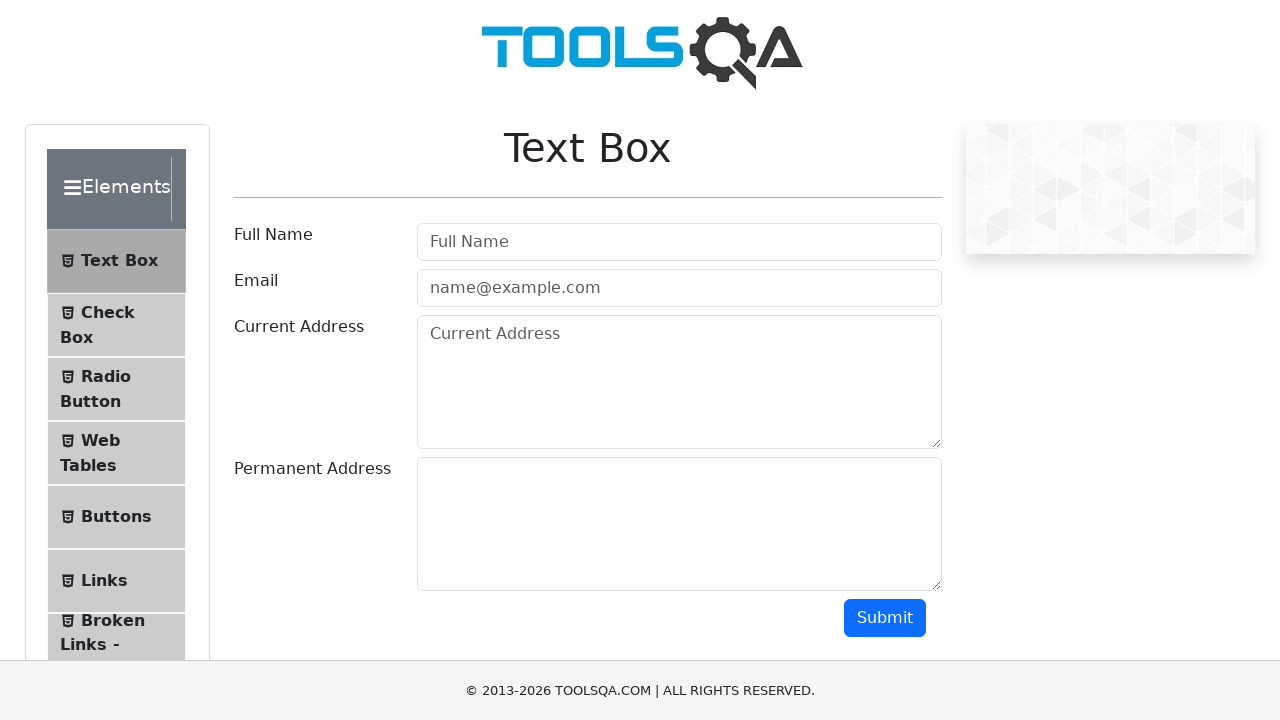

Navigated to DemoQA text box page
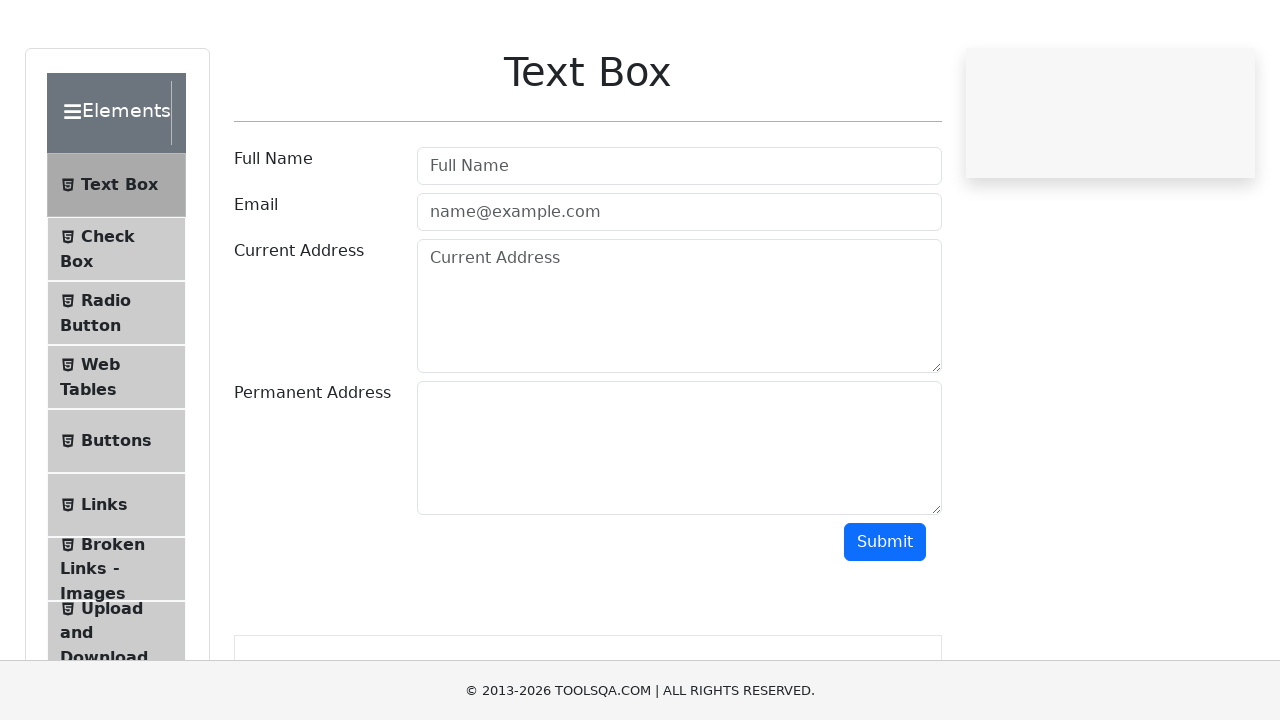

Located header image element
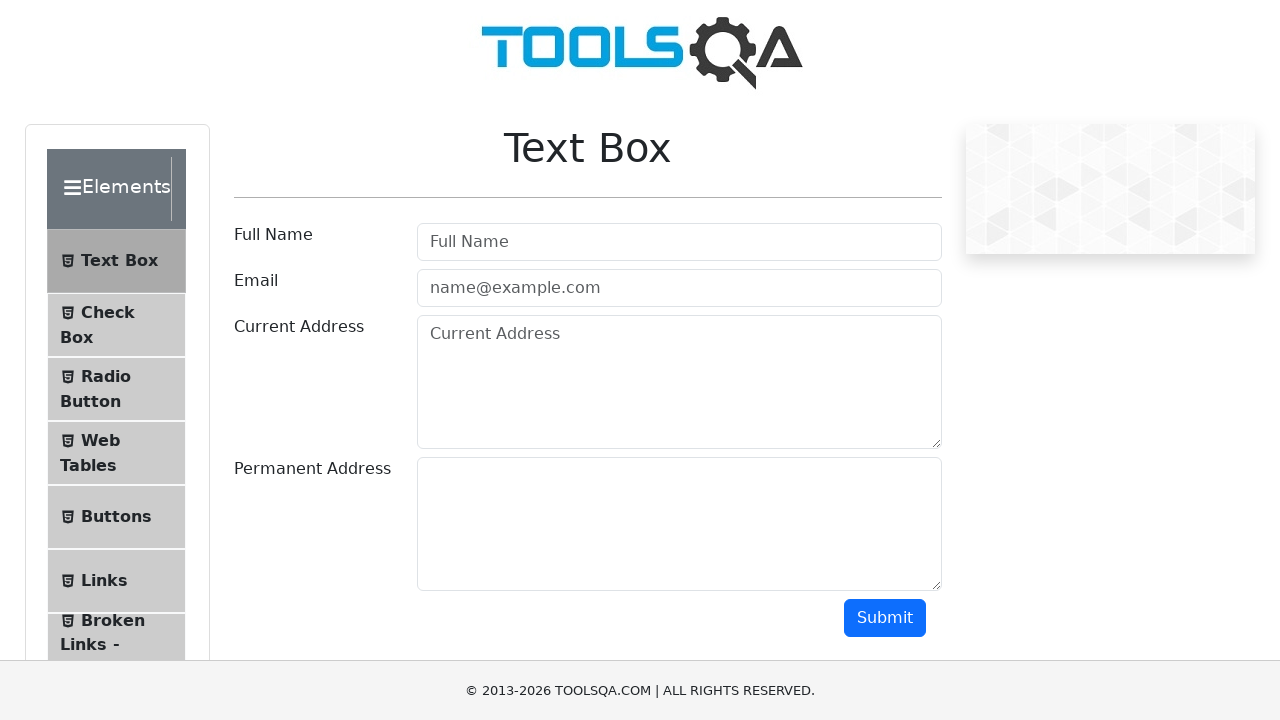

Validated header image visibility: False
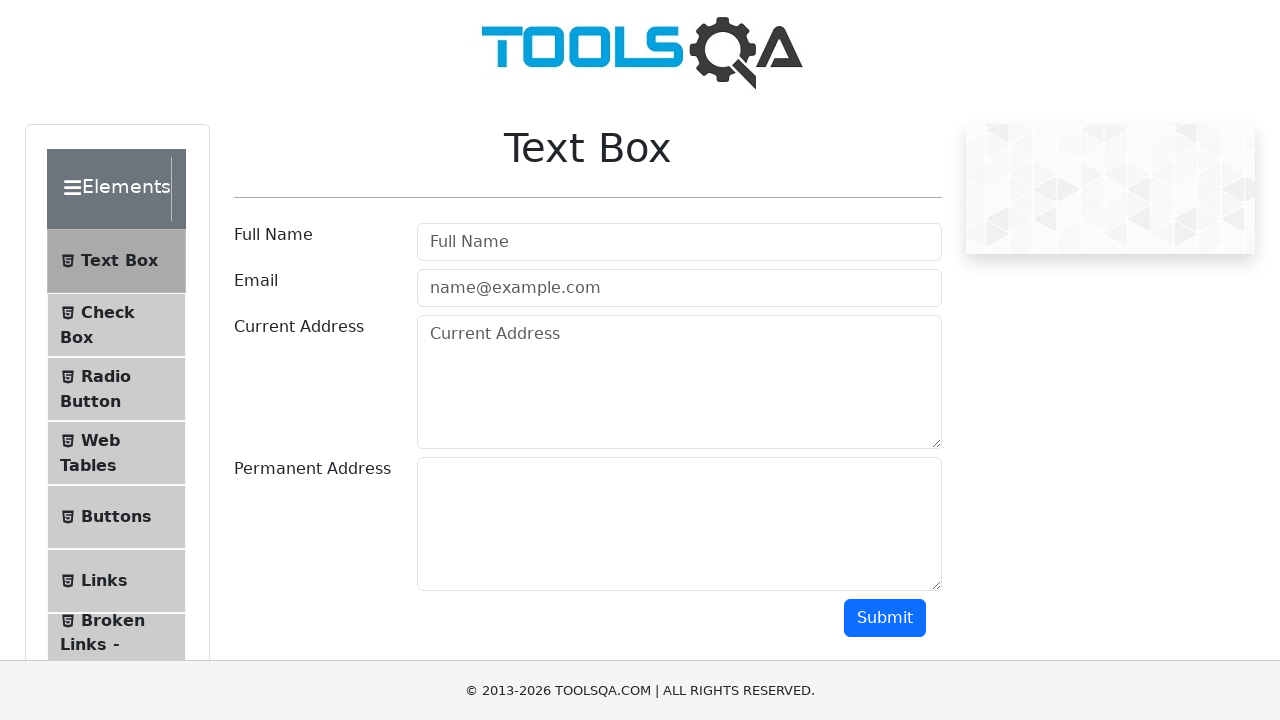

Located menu item button element
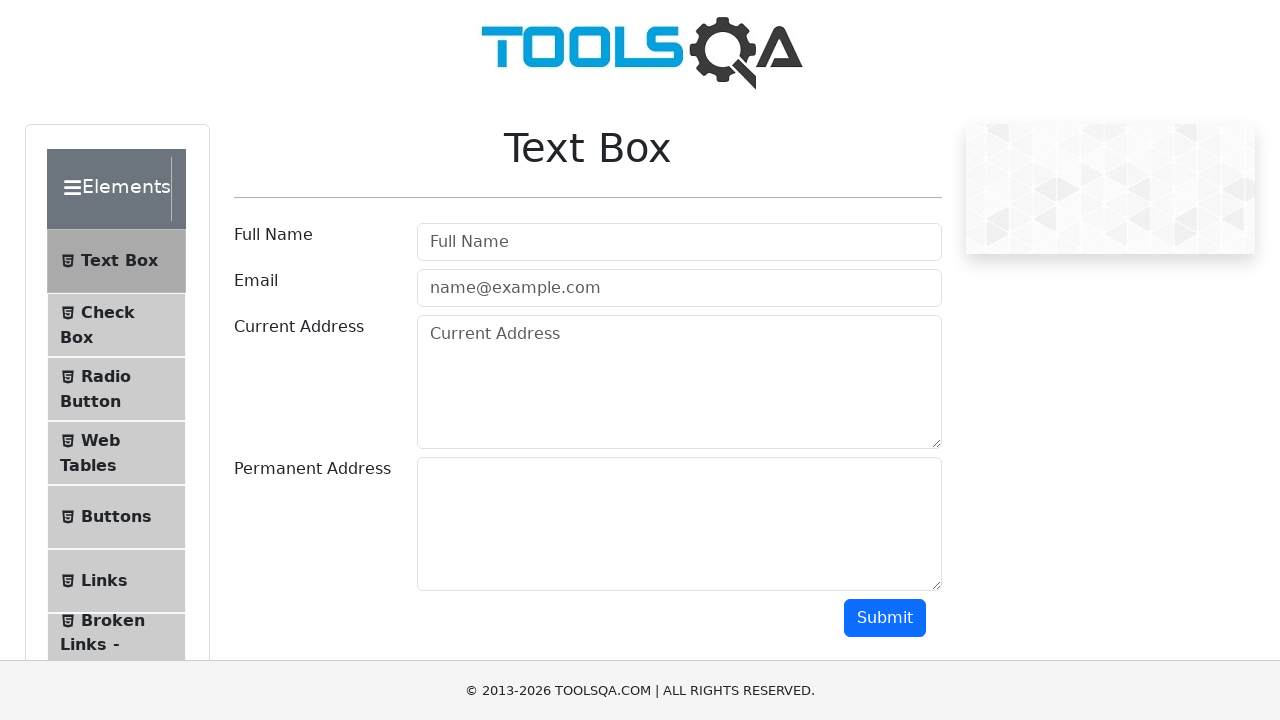

Header image not visible, menu item button not clicked
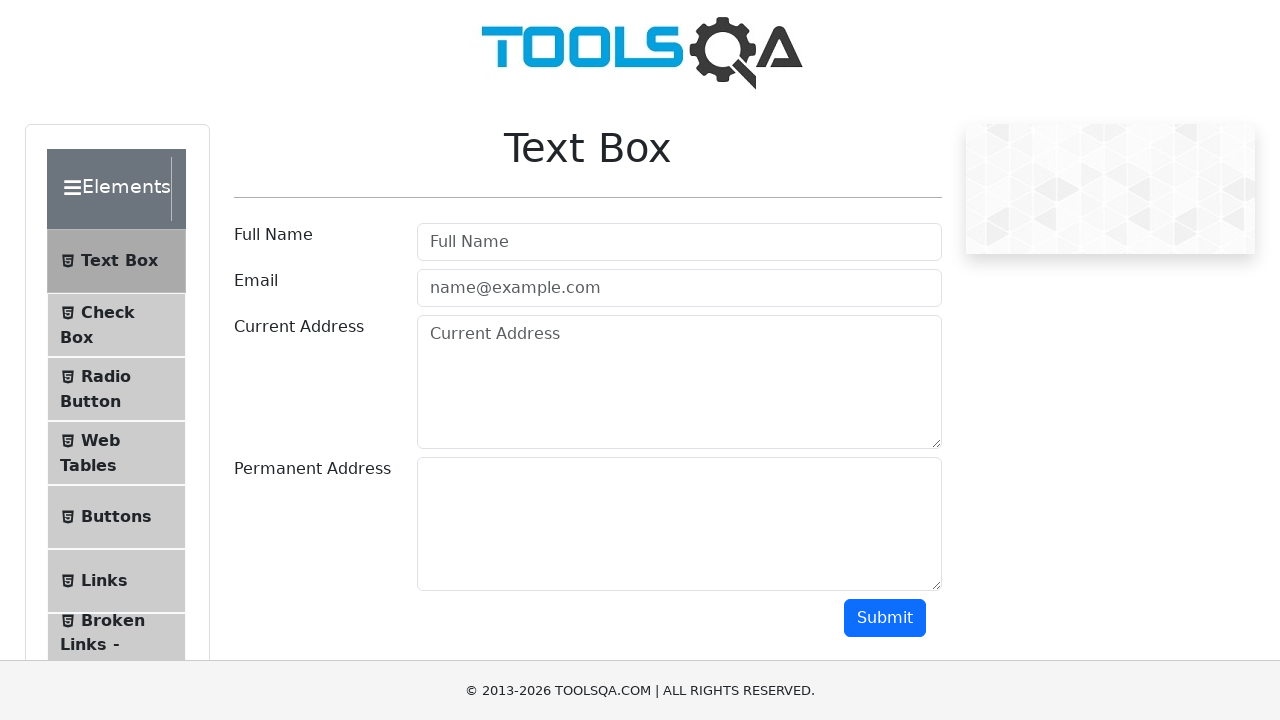

Waited 2 seconds for action to complete
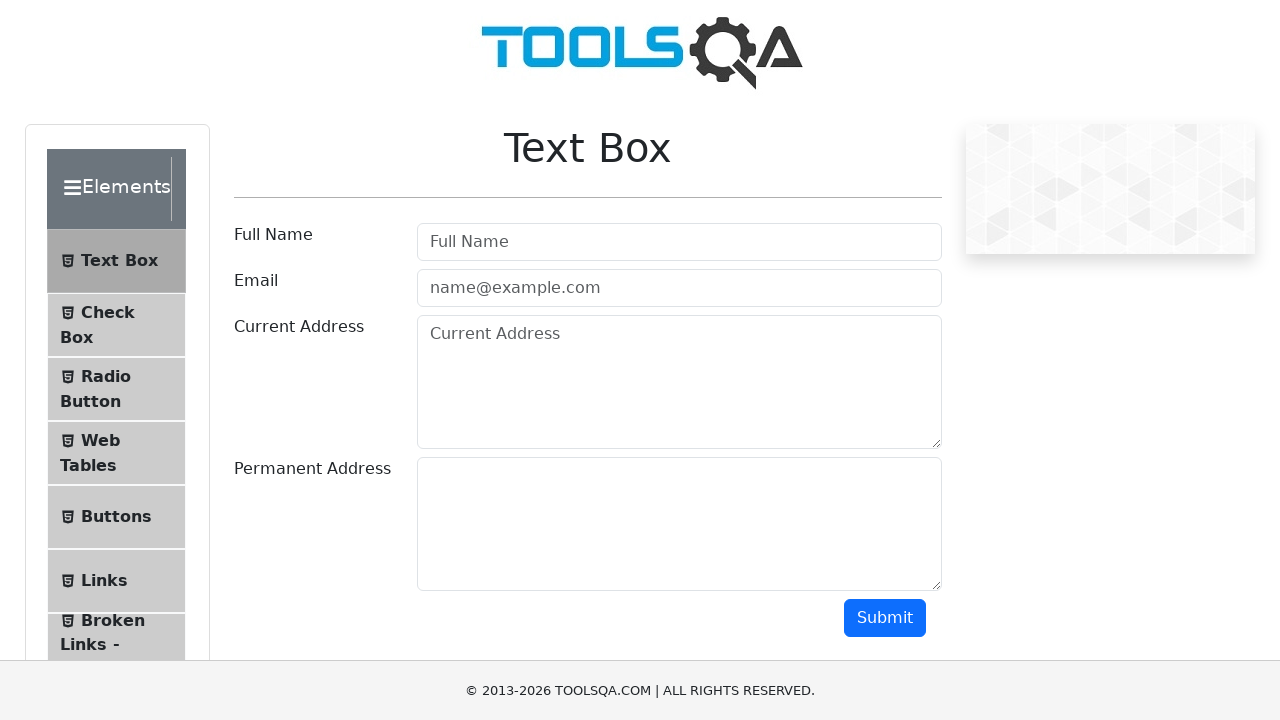

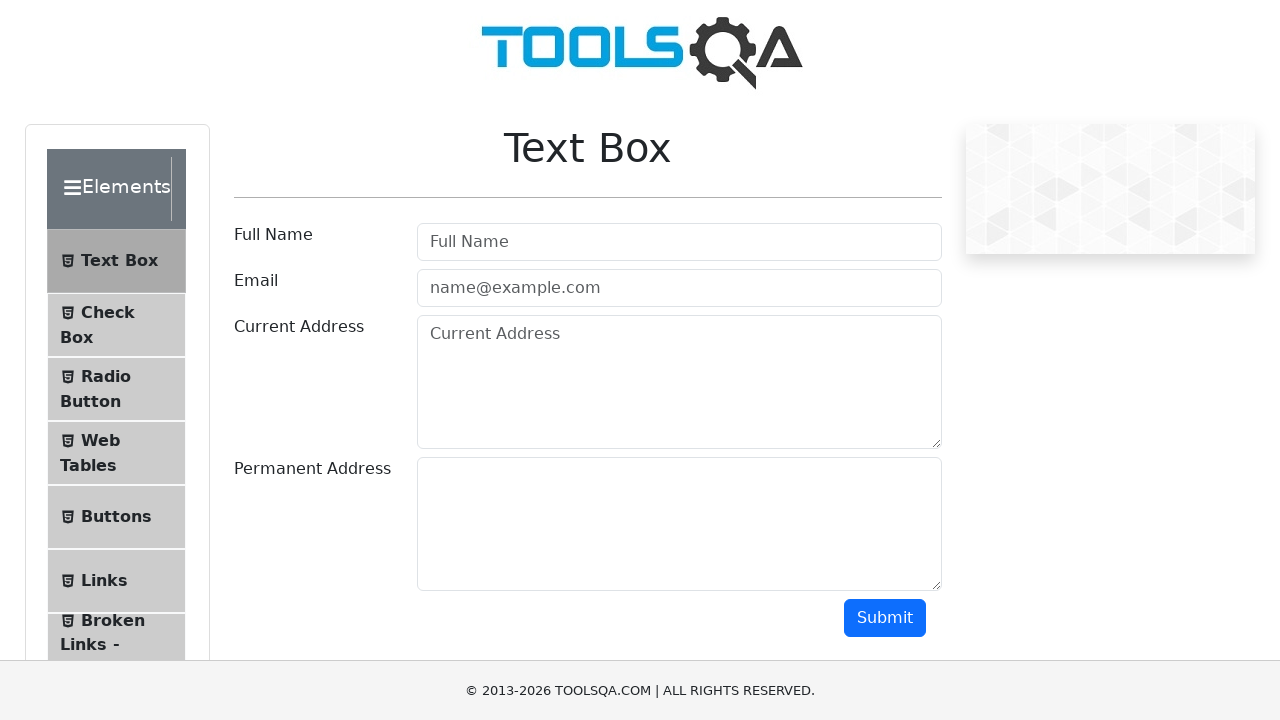